Navigates to the Python.org homepage and verifies that "Python" appears in the page title

Starting URL: http://www.python.org

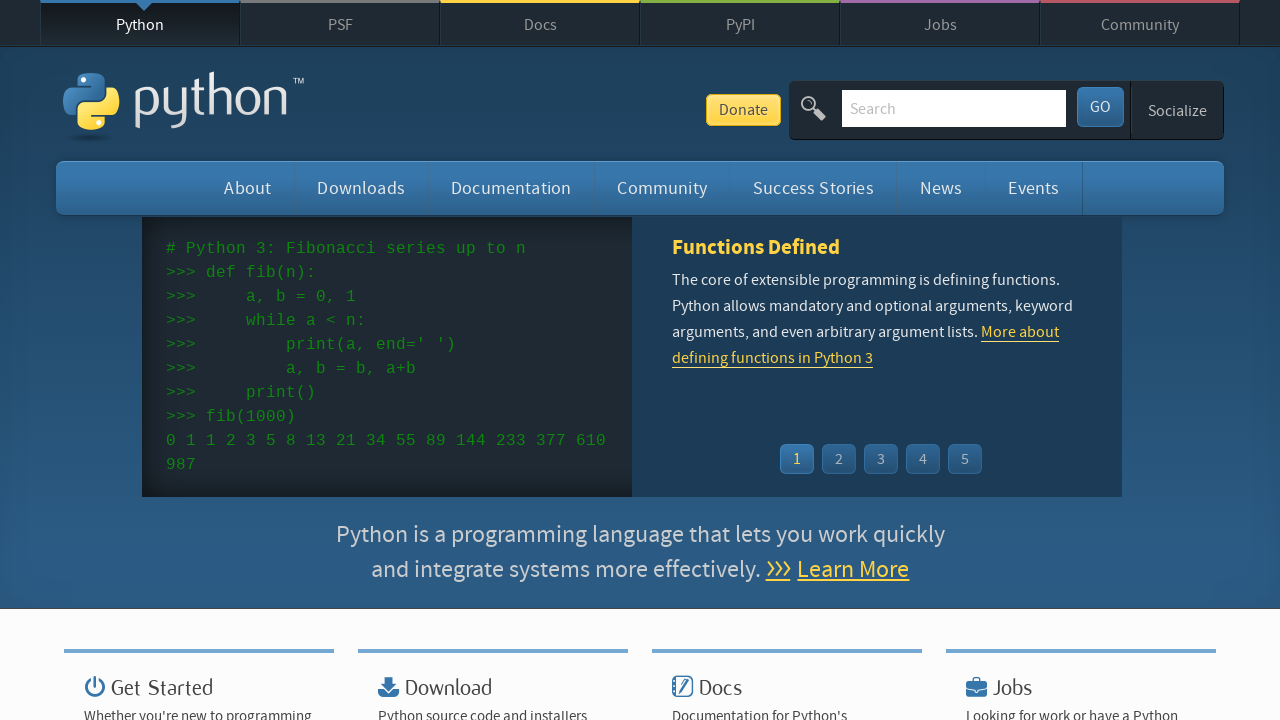

Navigated to Python.org homepage
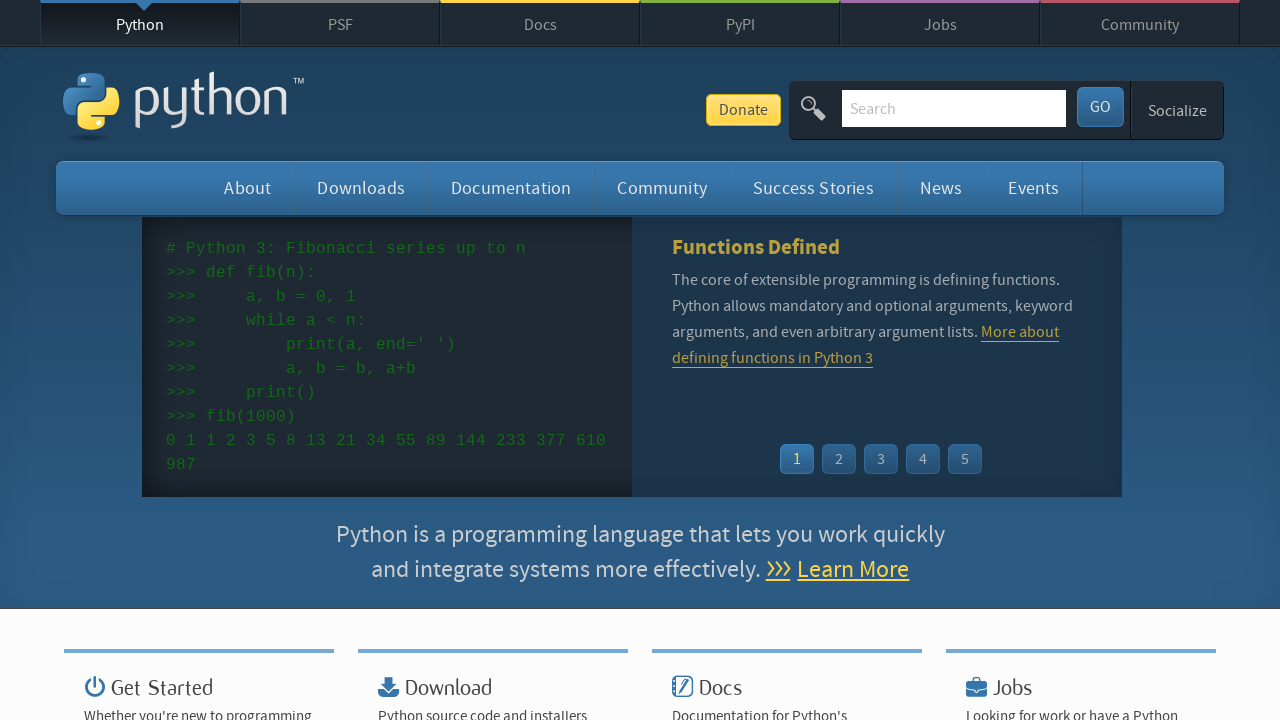

Verified that 'Python' appears in the page title
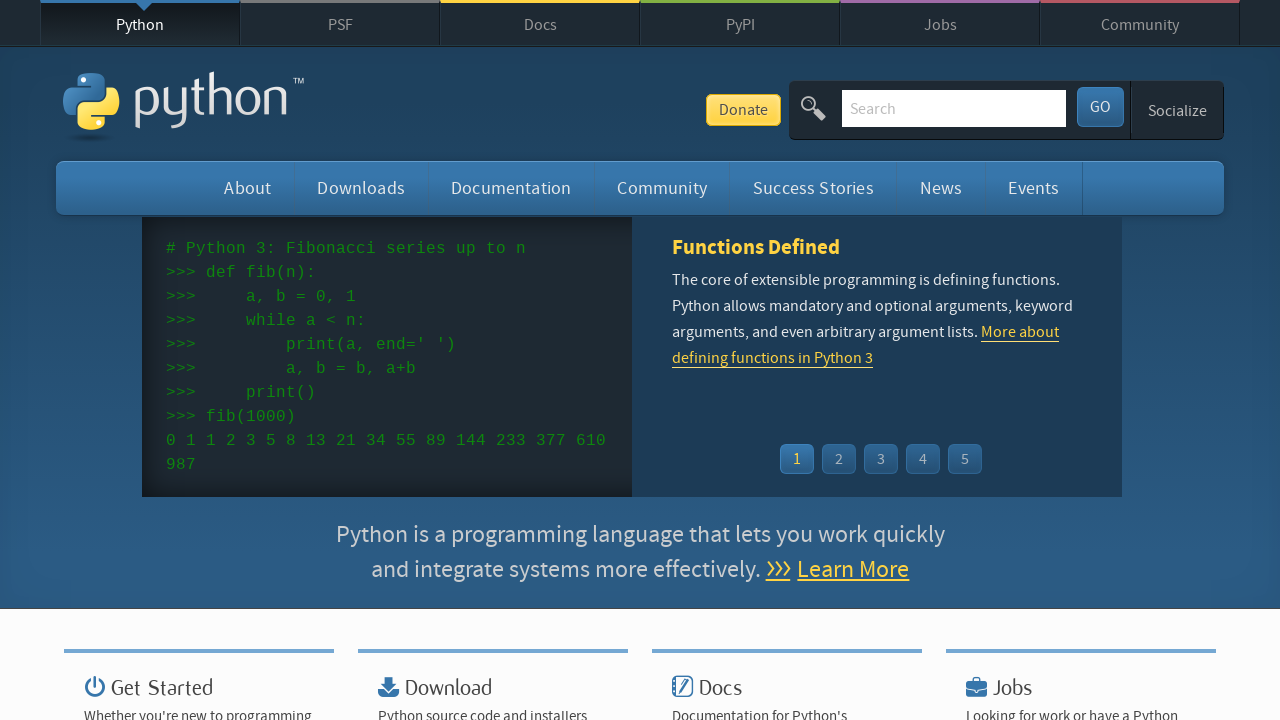

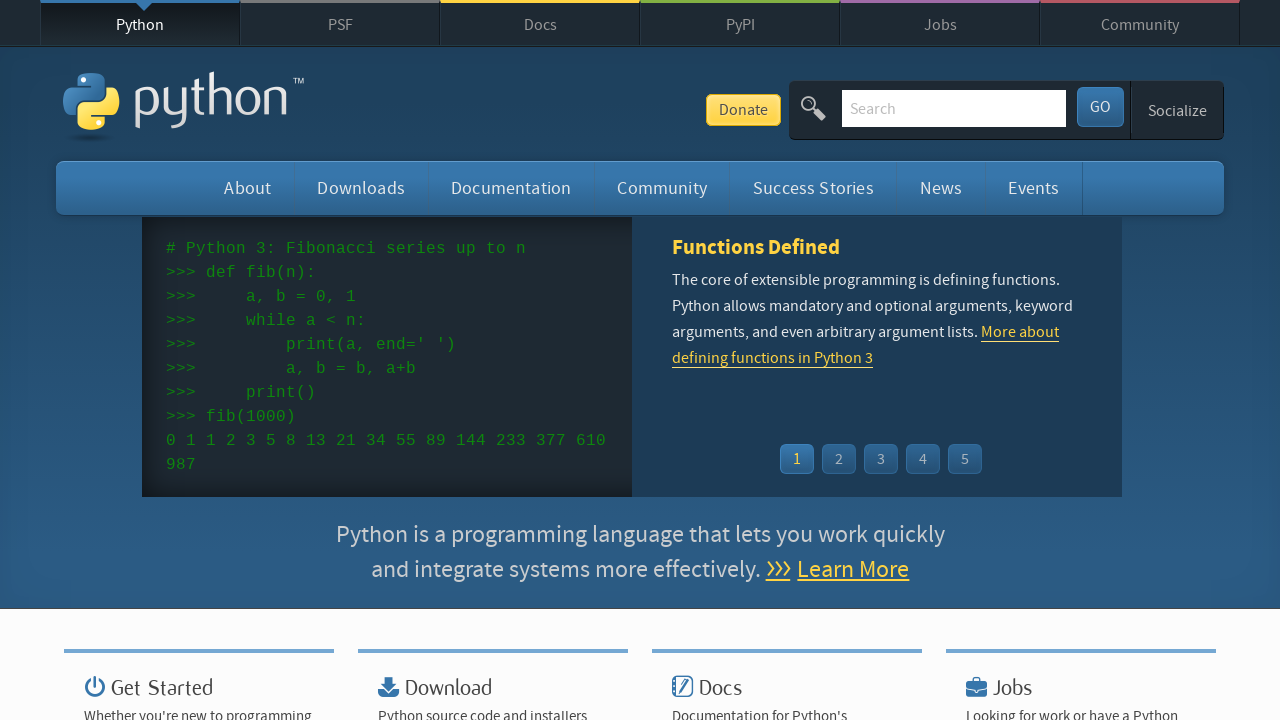